Tests window switching functionality by clicking a button that opens a new tab, switching between tabs, and returning to the original window

Starting URL: https://formy-project.herokuapp.com/switch-window

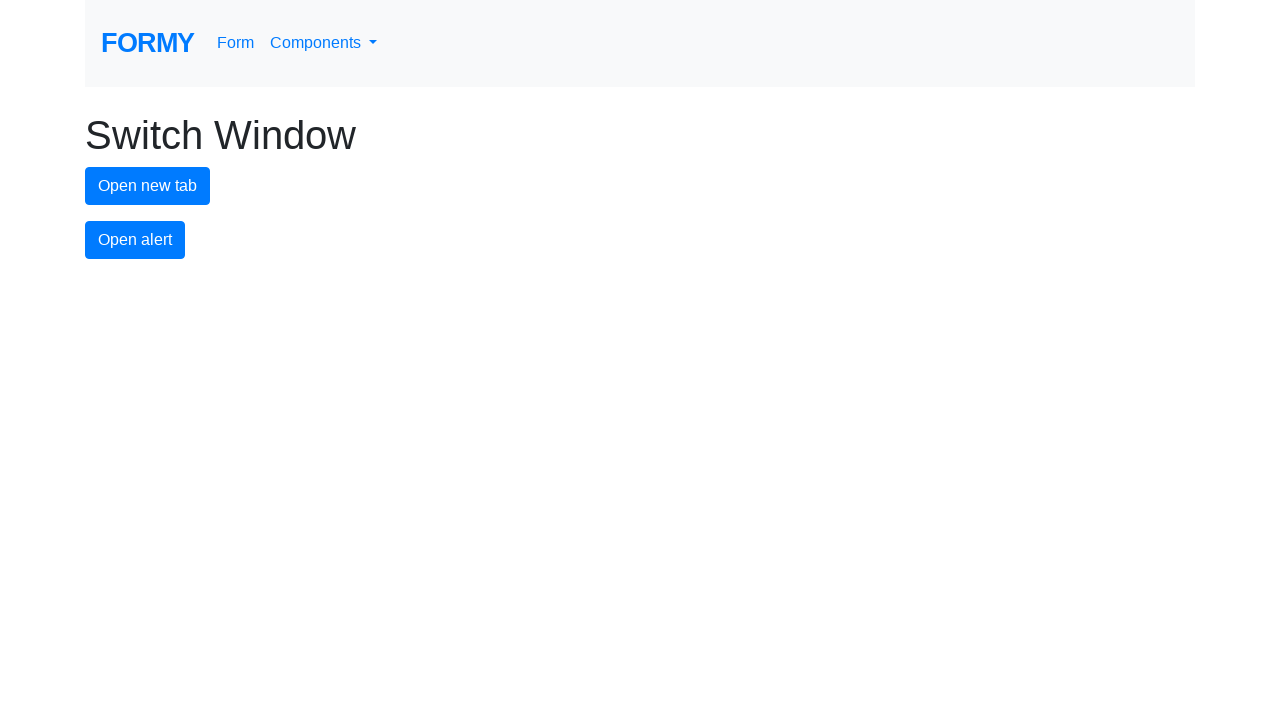

Clicked button to open new tab at (148, 186) on #new-tab-button
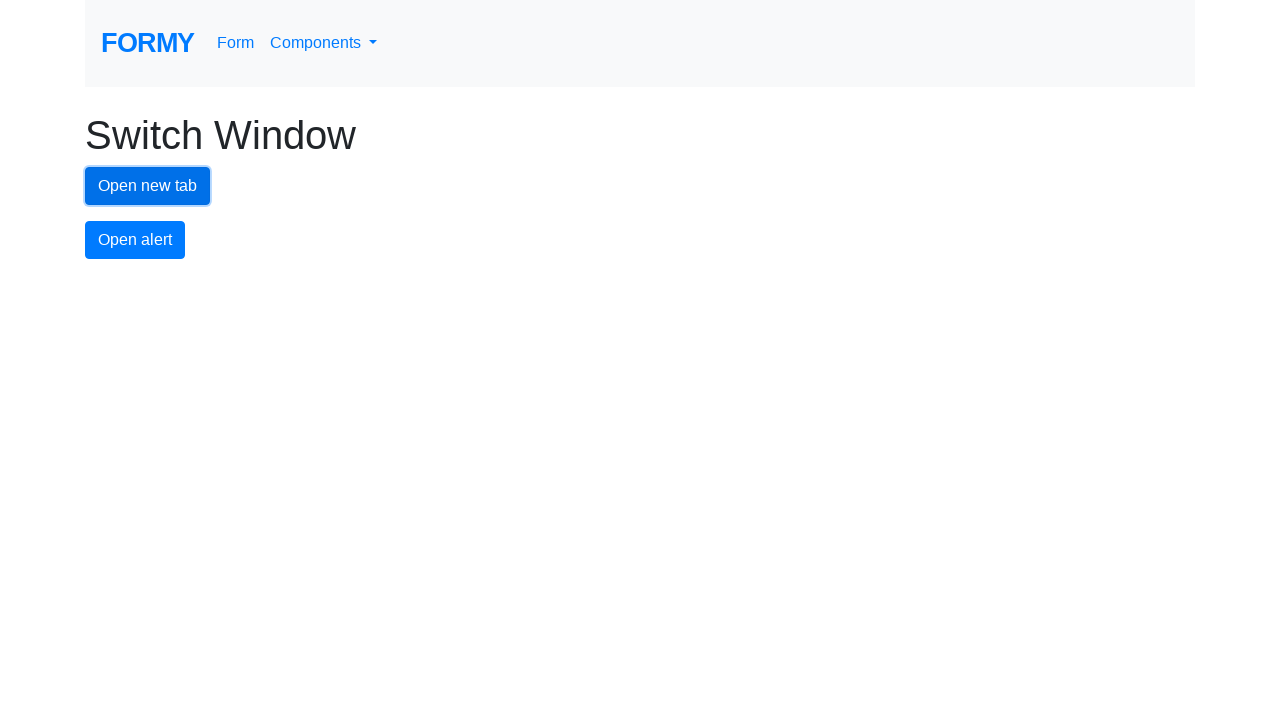

Waited 1 second for new tab to open
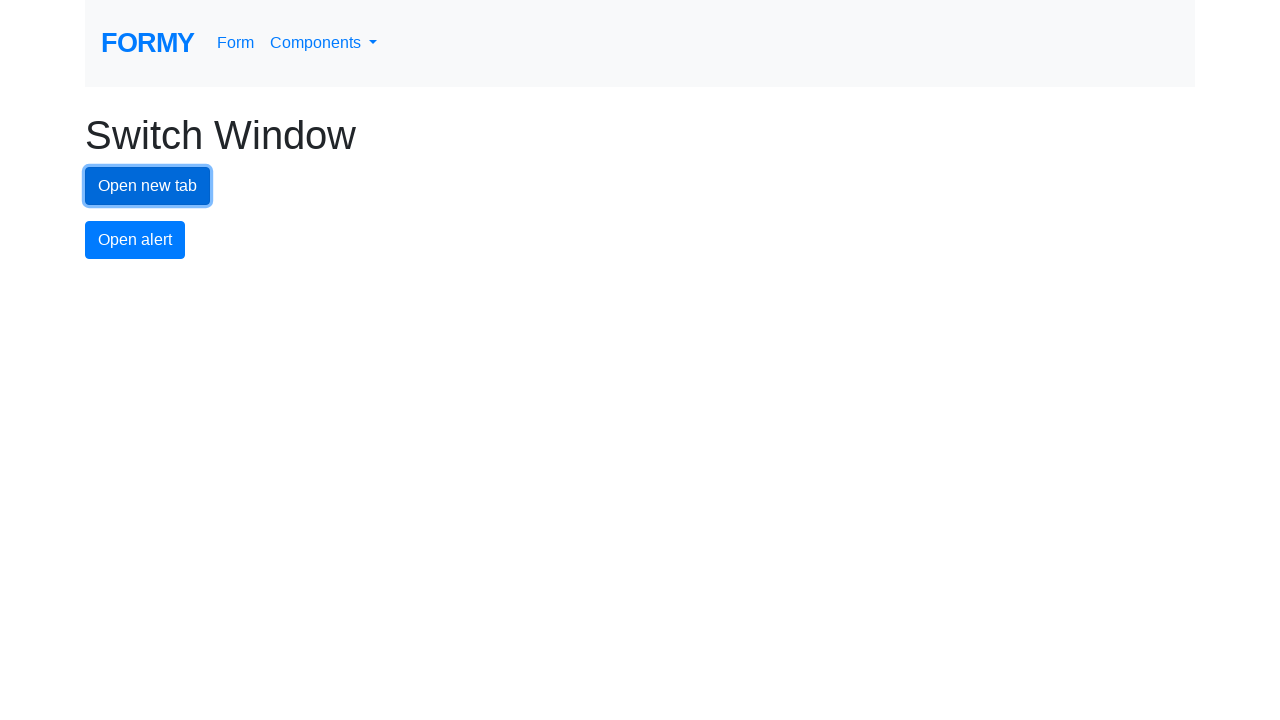

Retrieved all open tabs/pages from context
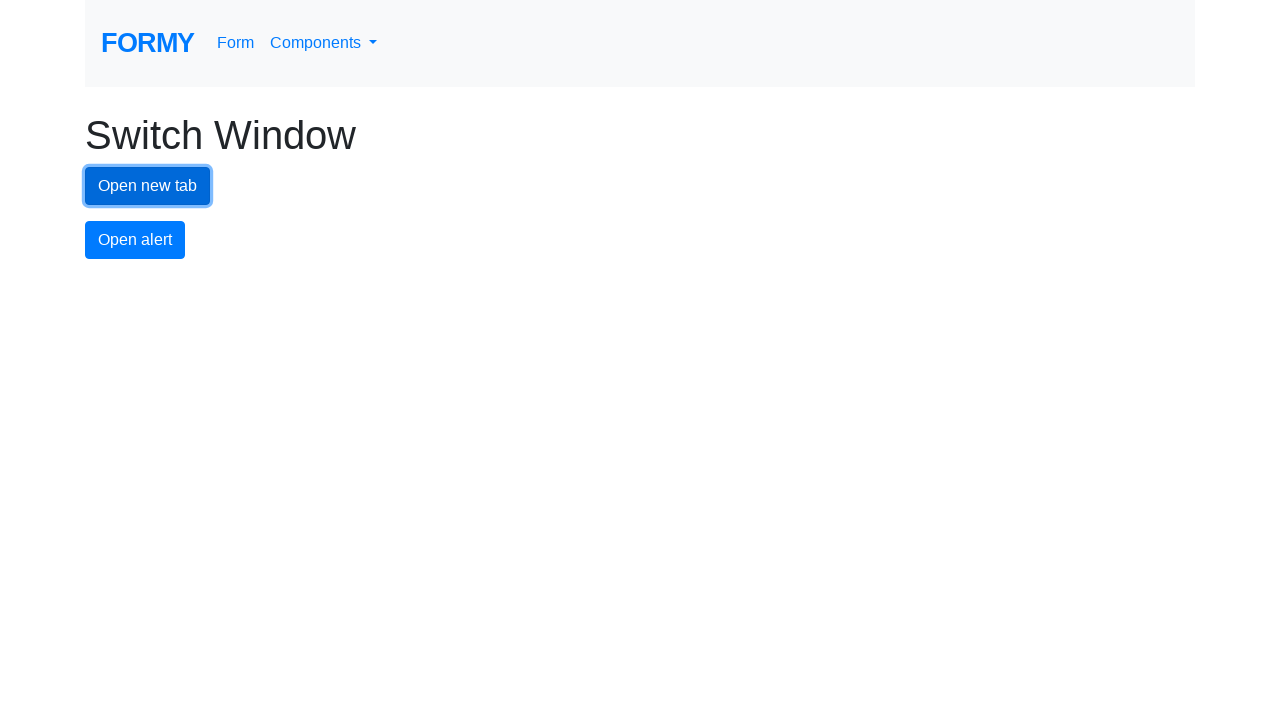

Identified new tab as the last opened page
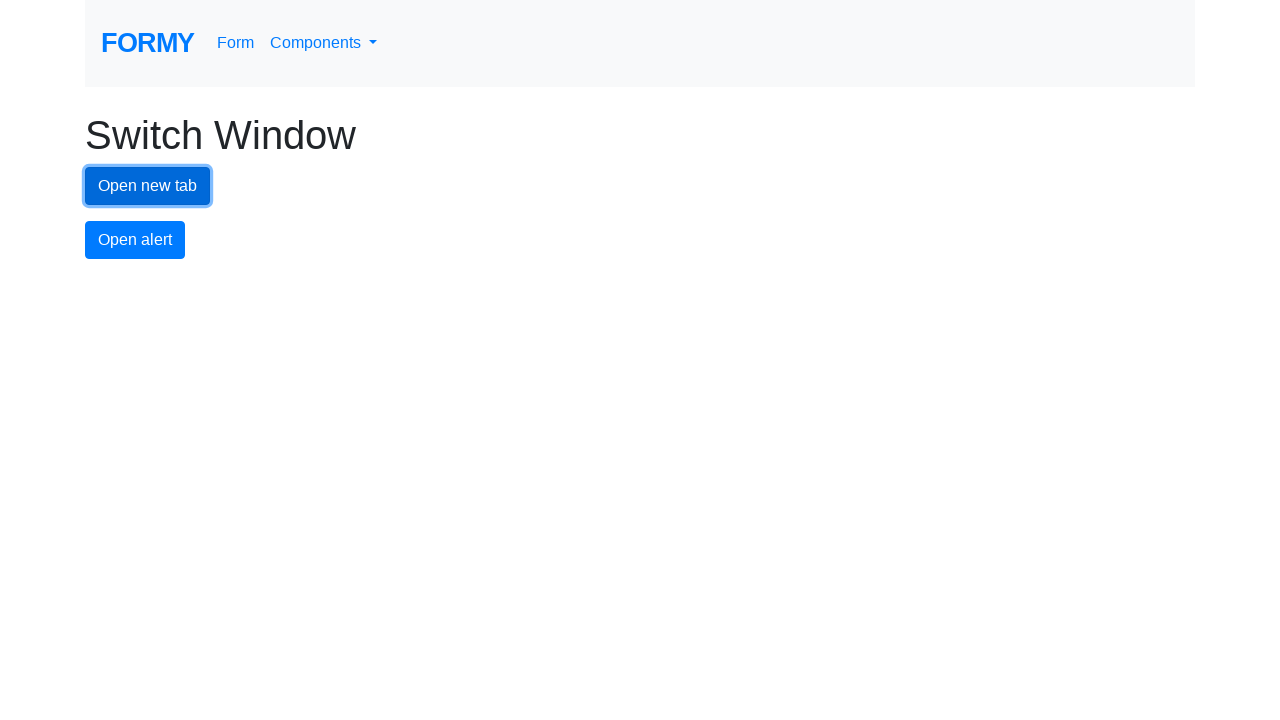

Switched to new tab by bringing it to front
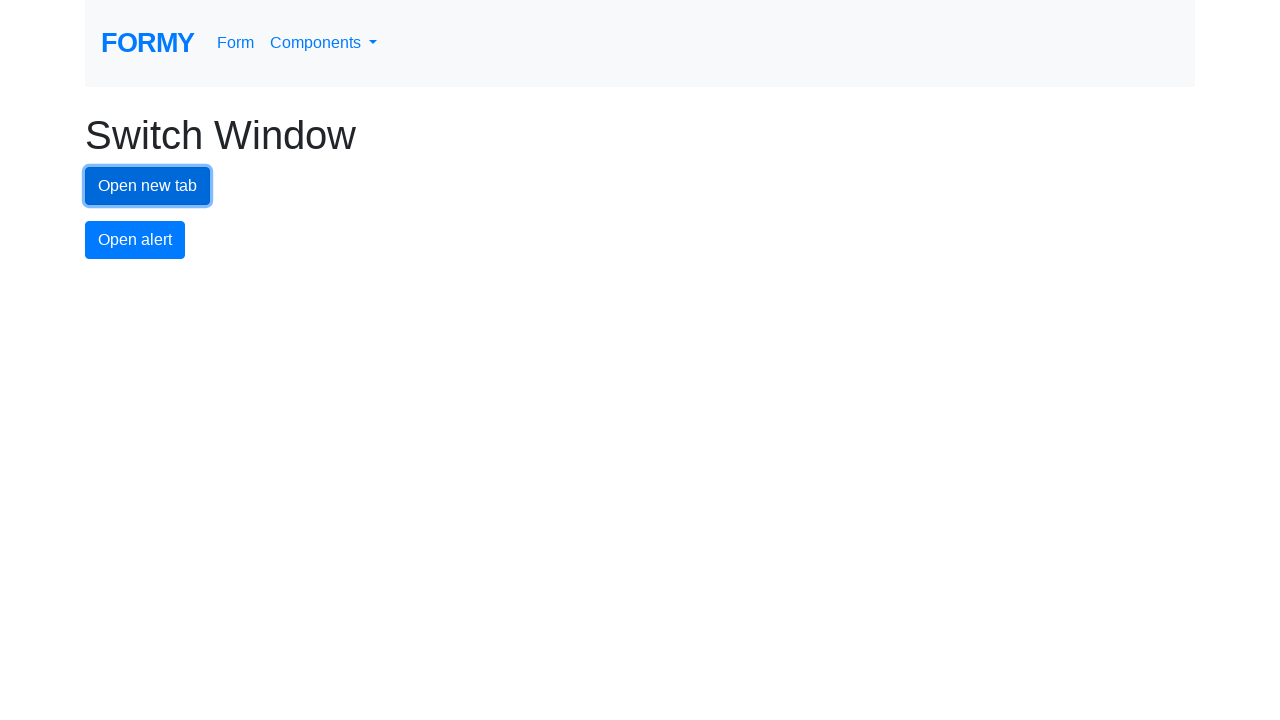

Switched back to original tab
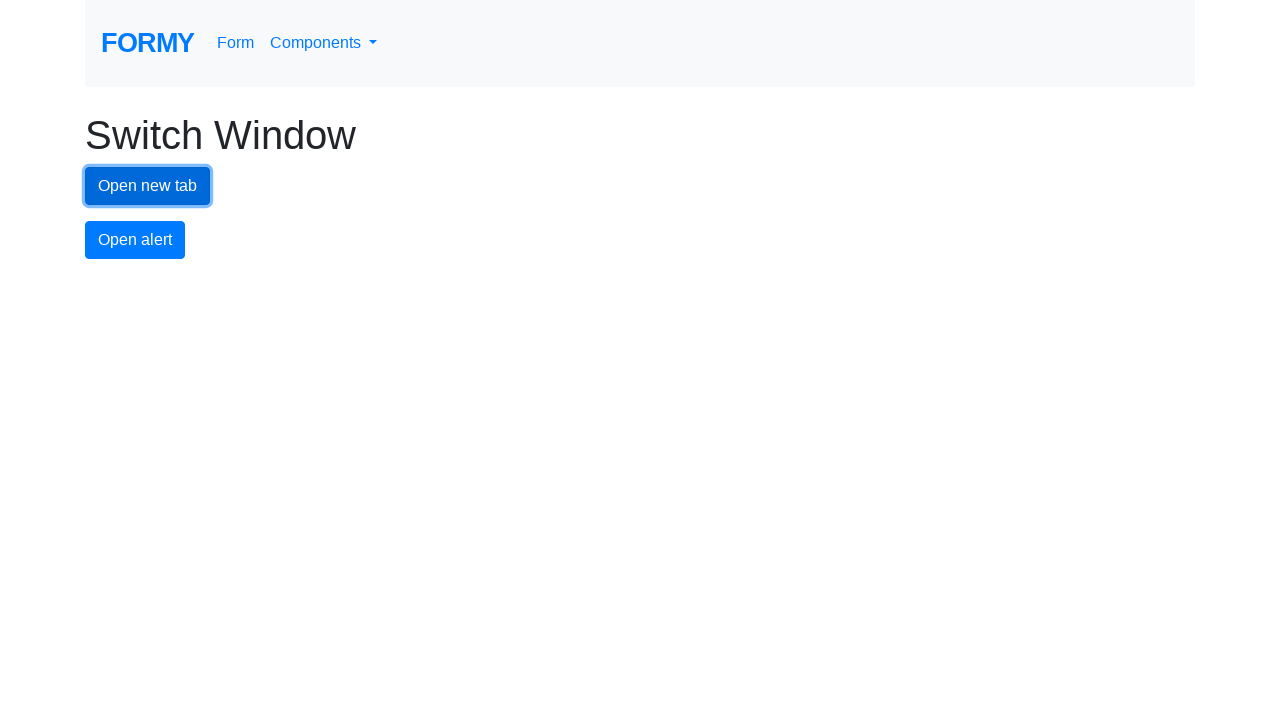

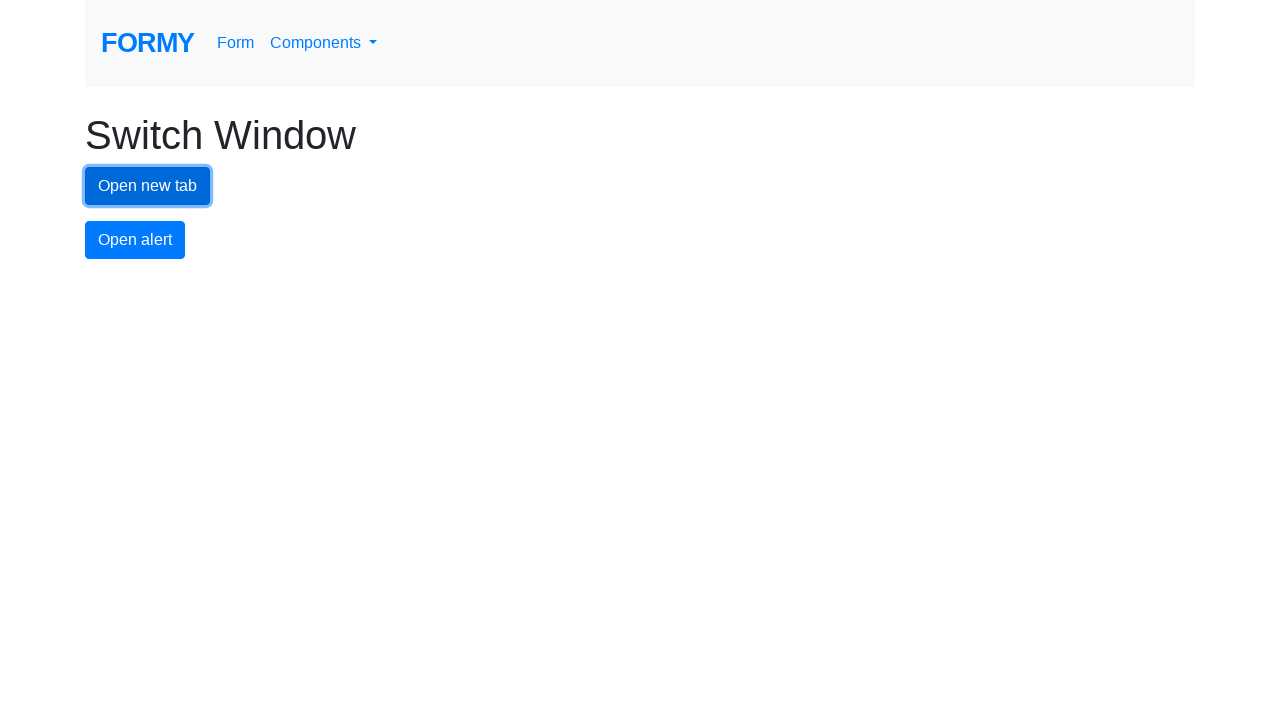